Tests clicking functionality by clicking on the login button element on the page

Starting URL: https://danube-web.shop/

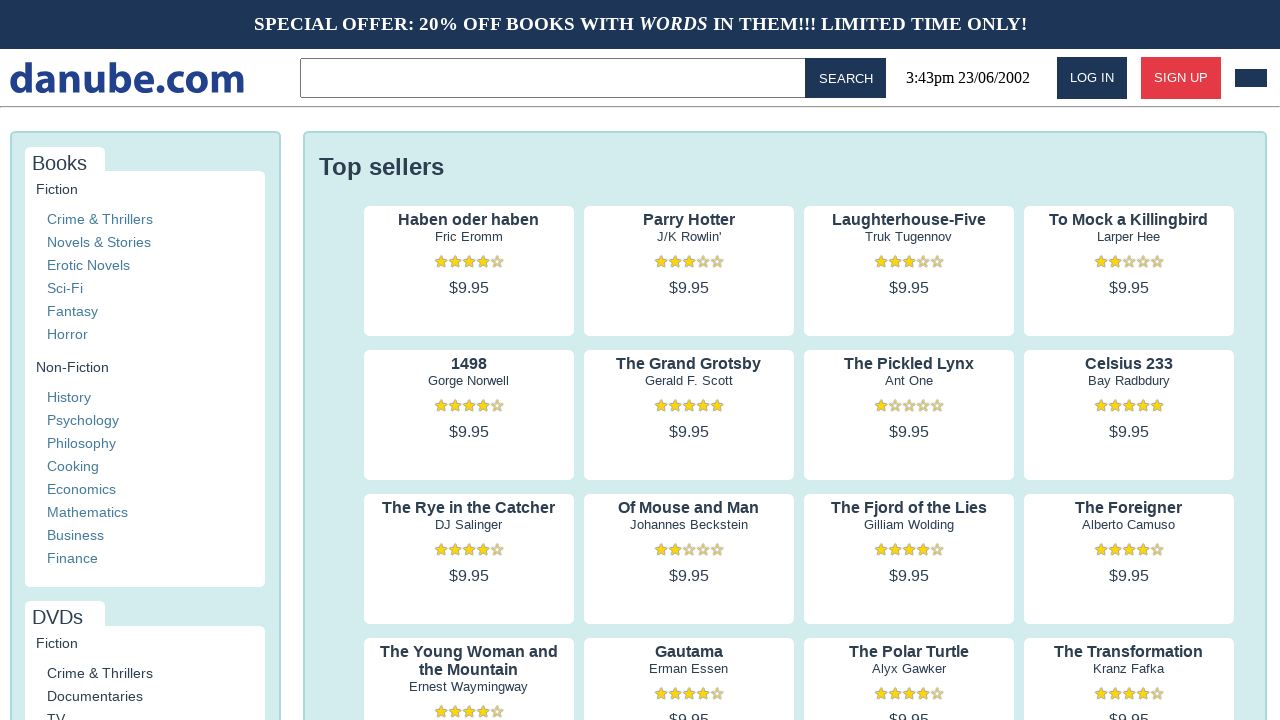

Clicked on the login button element at (1092, 78) on #login
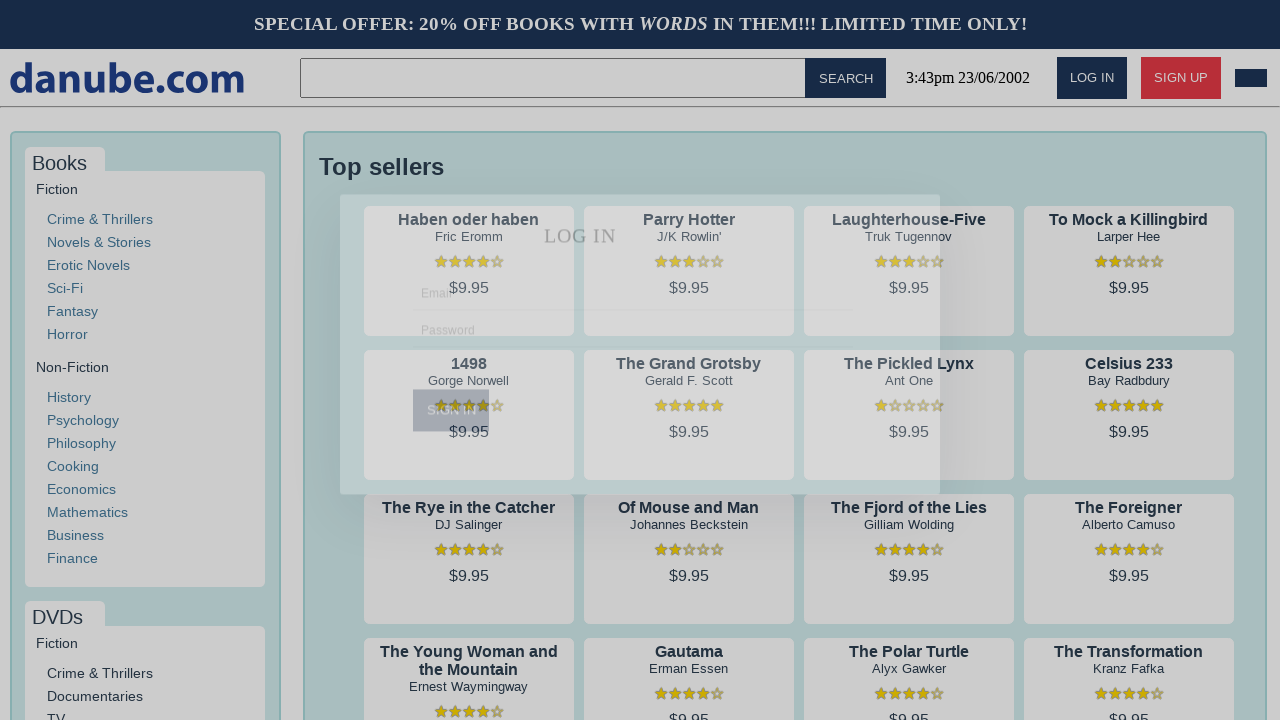

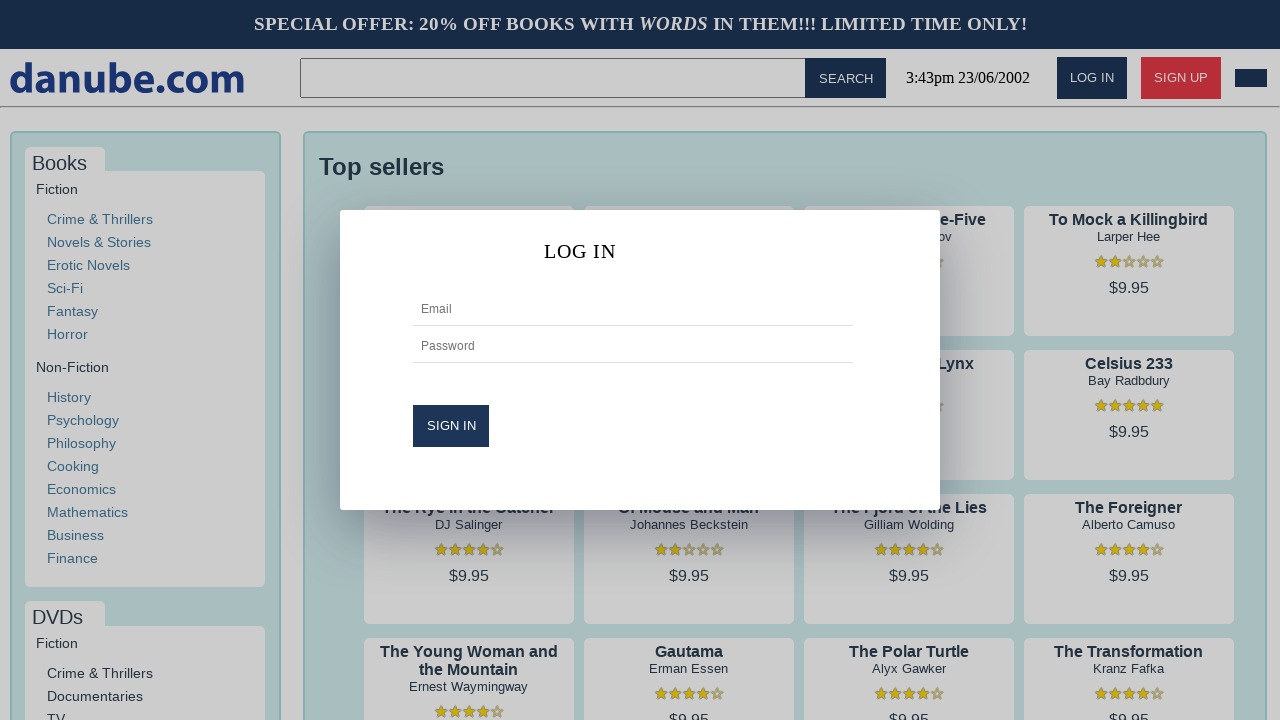